Tests table handling functionality including verifying table structure (rows and columns count) and navigating through paginated table data by clicking pagination links.

Starting URL: https://testautomationpractice.blogspot.com/

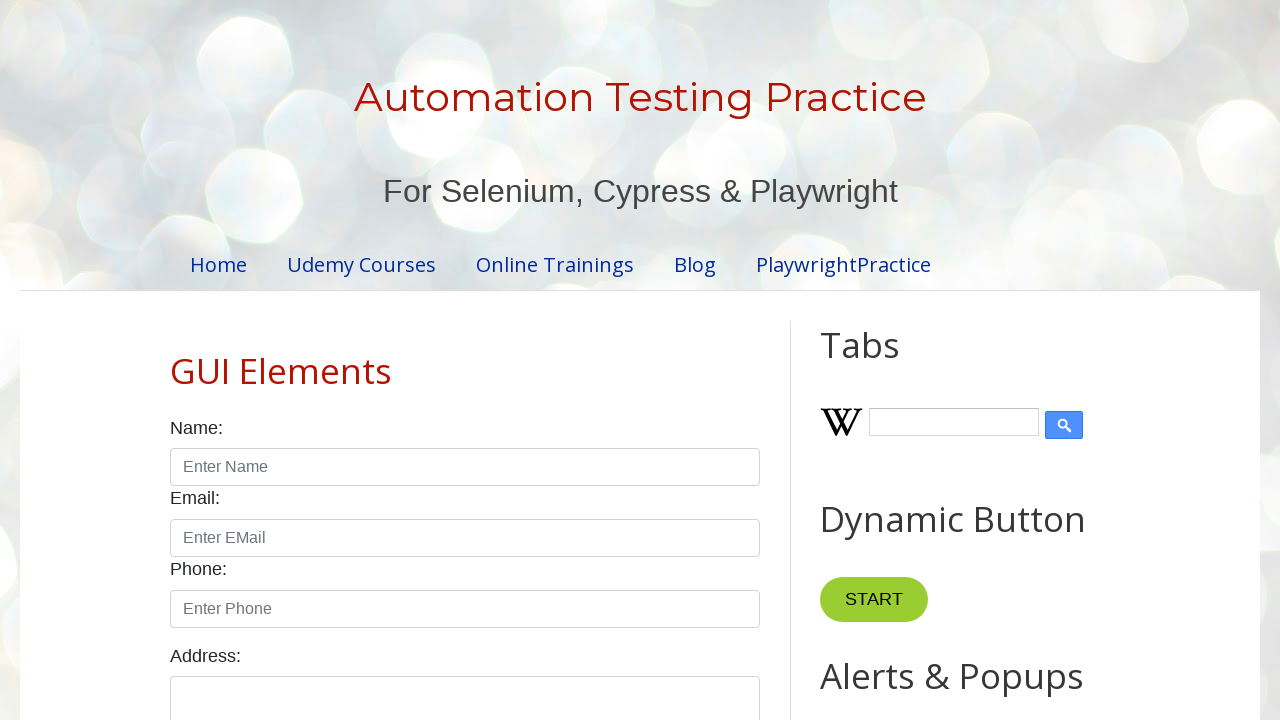

Located the product table element
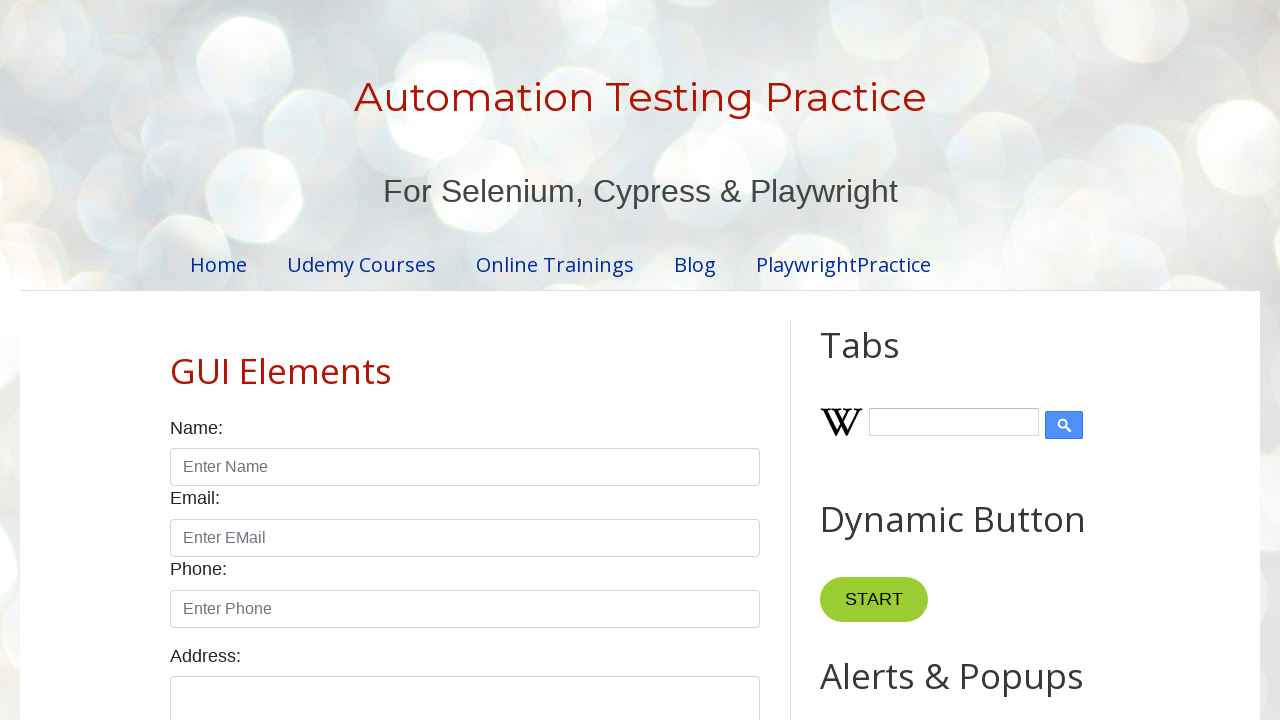

Counted table columns: 4 columns found
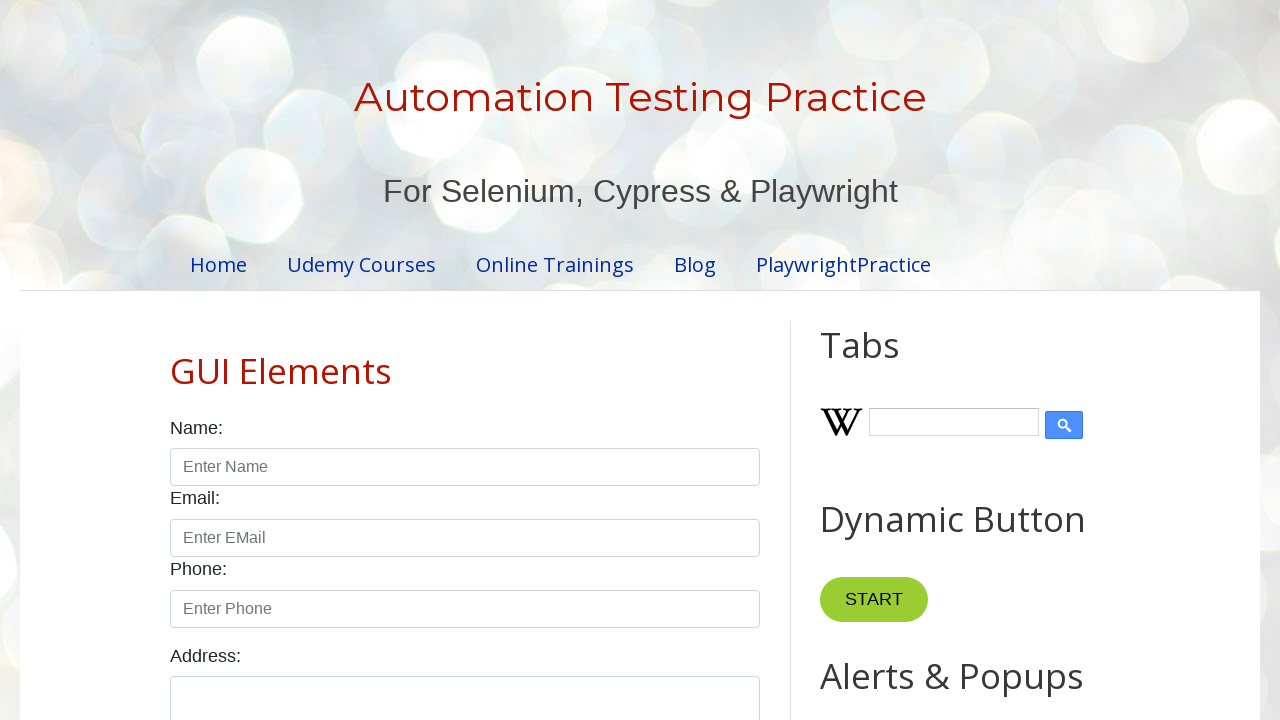

Verified table has exactly 4 columns
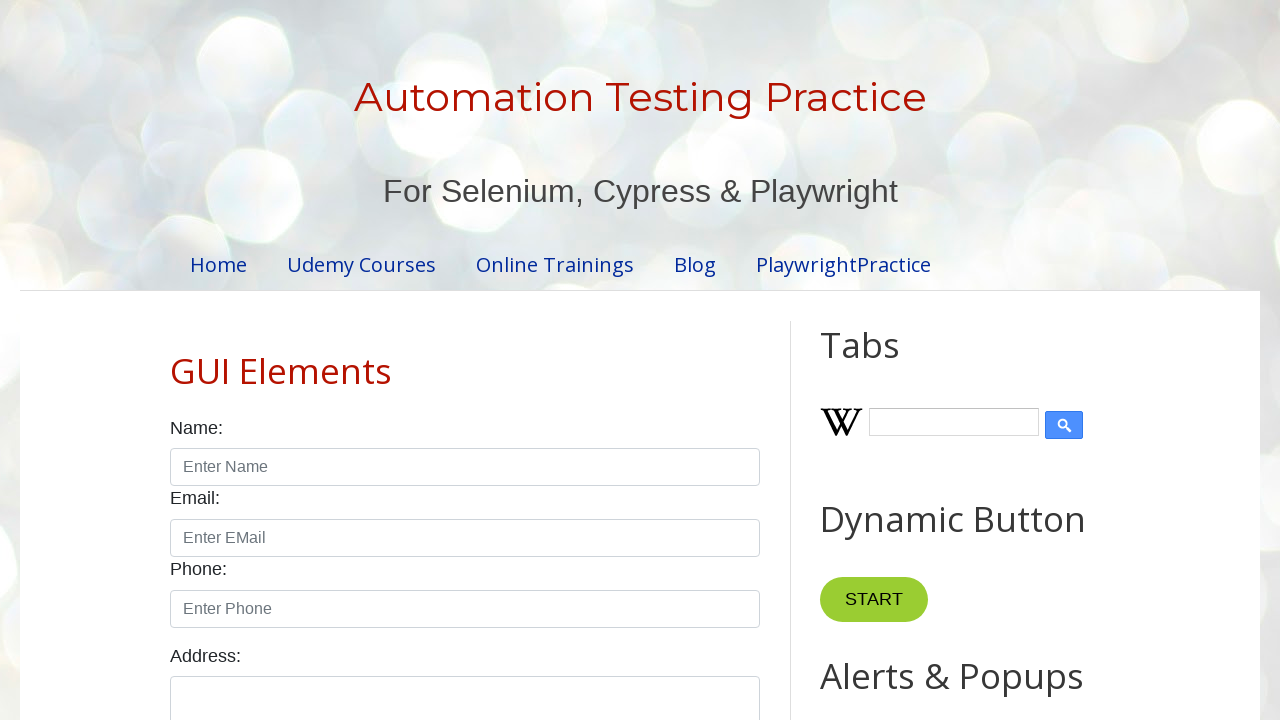

Counted table rows: 5 rows found
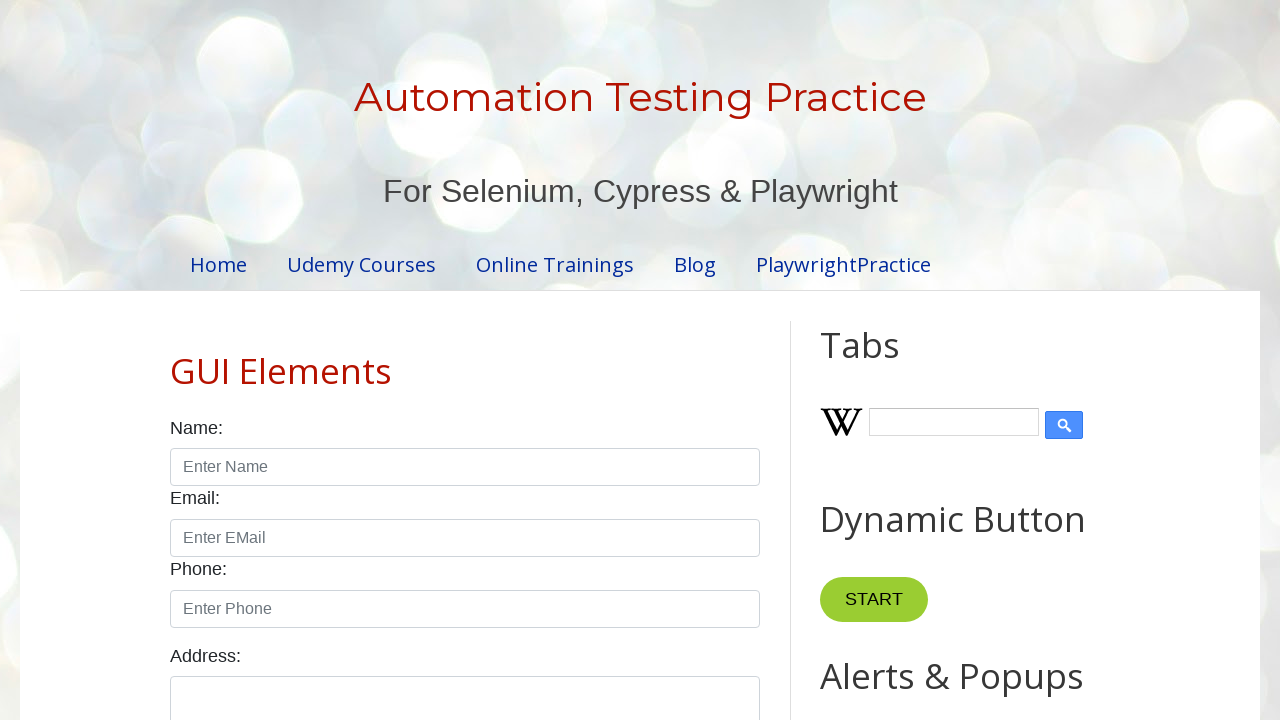

Verified table has exactly 5 rows
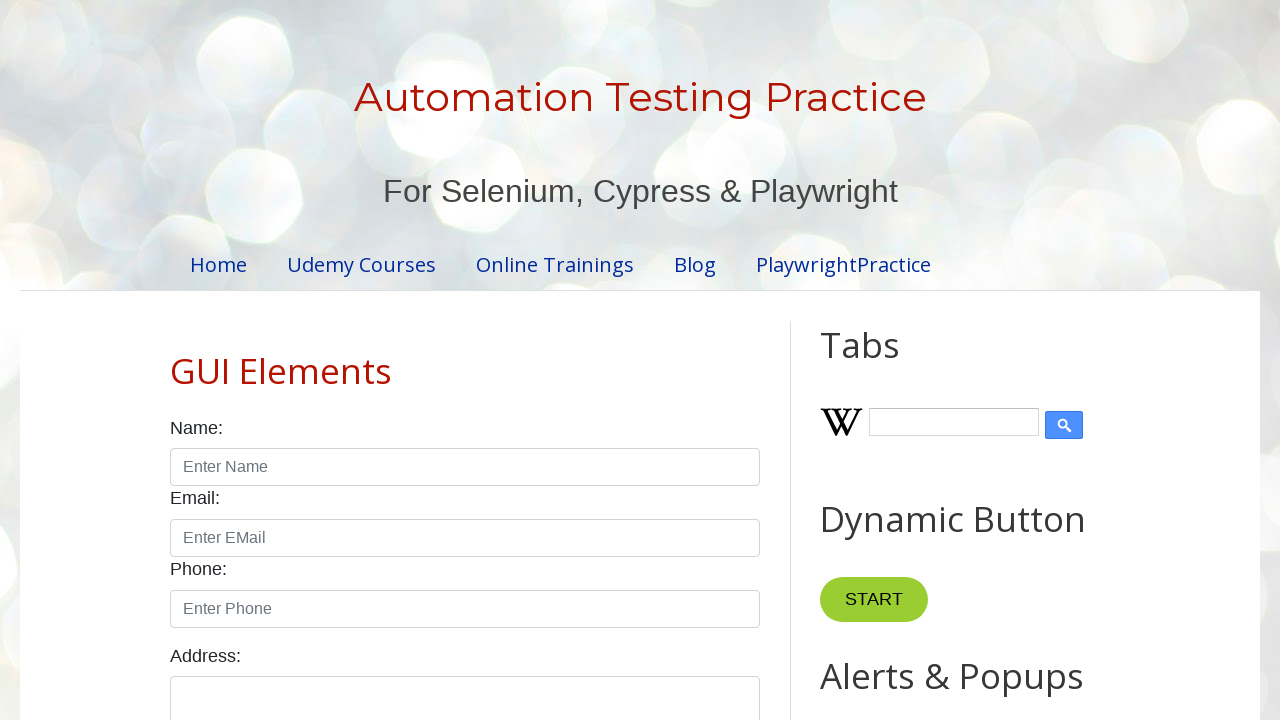

Found 4 pagination links
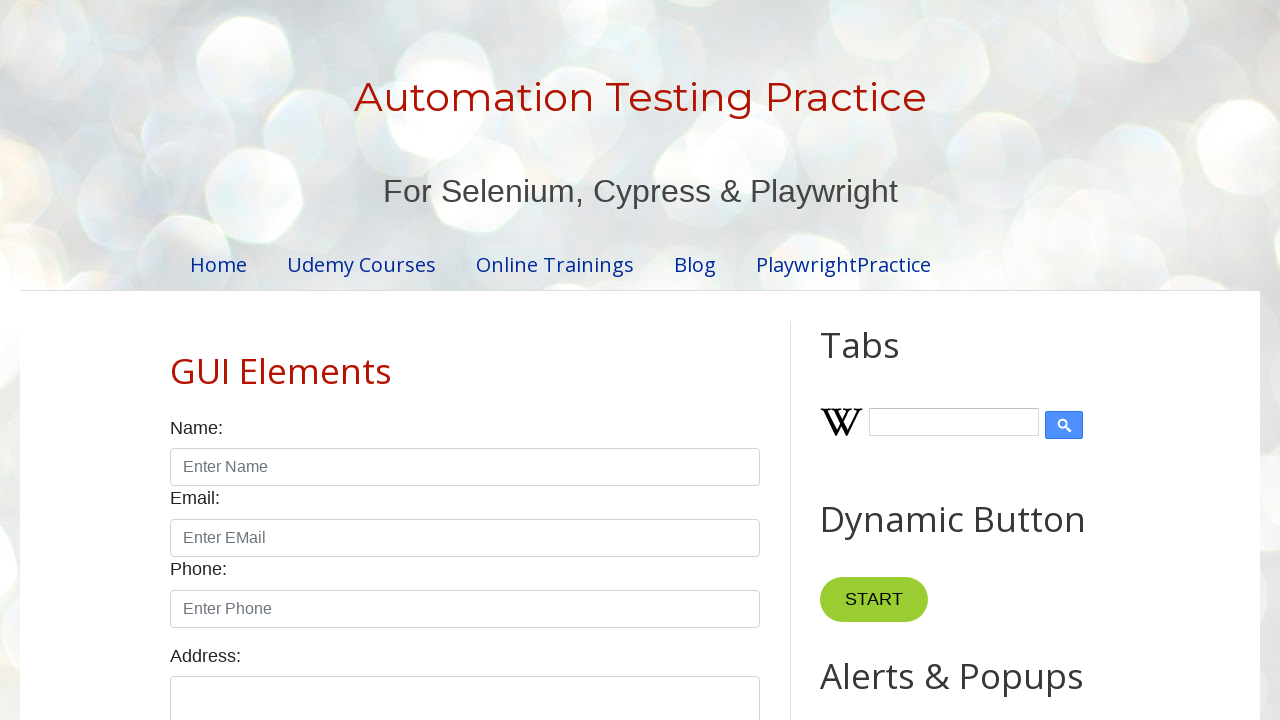

Clicked pagination link for page 2 at (456, 361) on #pagination li a >> nth=1
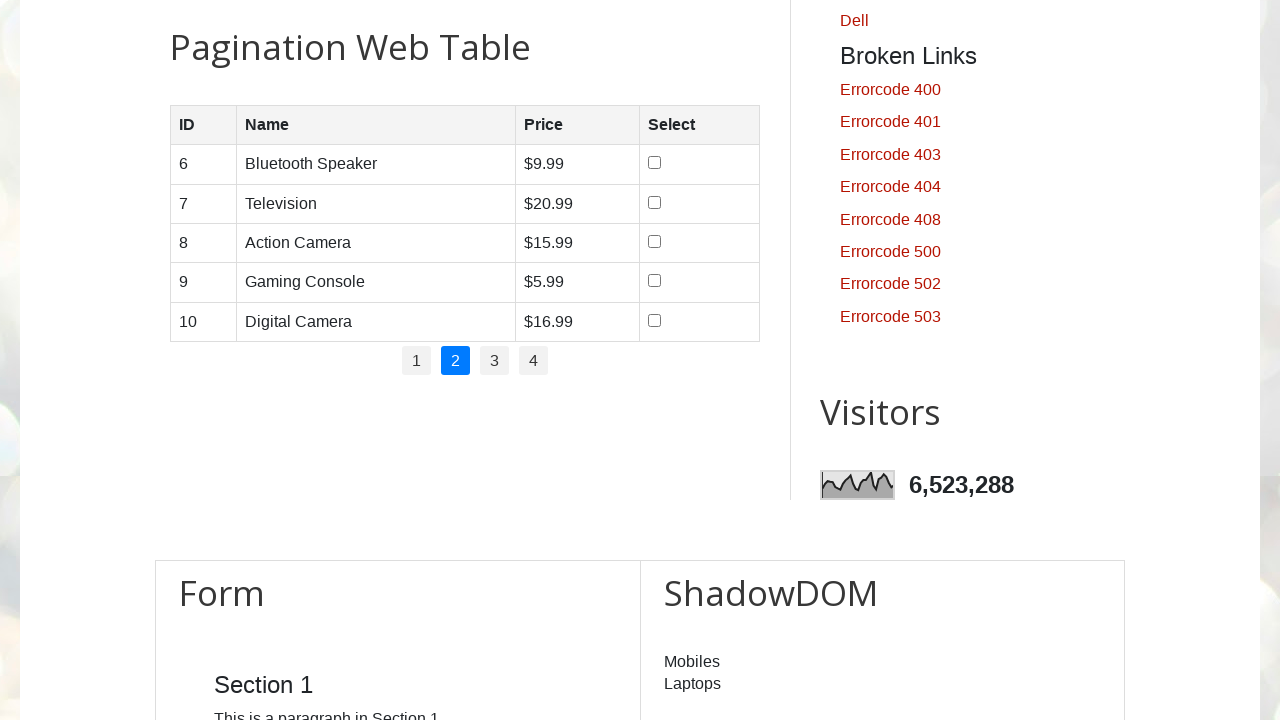

Waited for table content to update on page 2
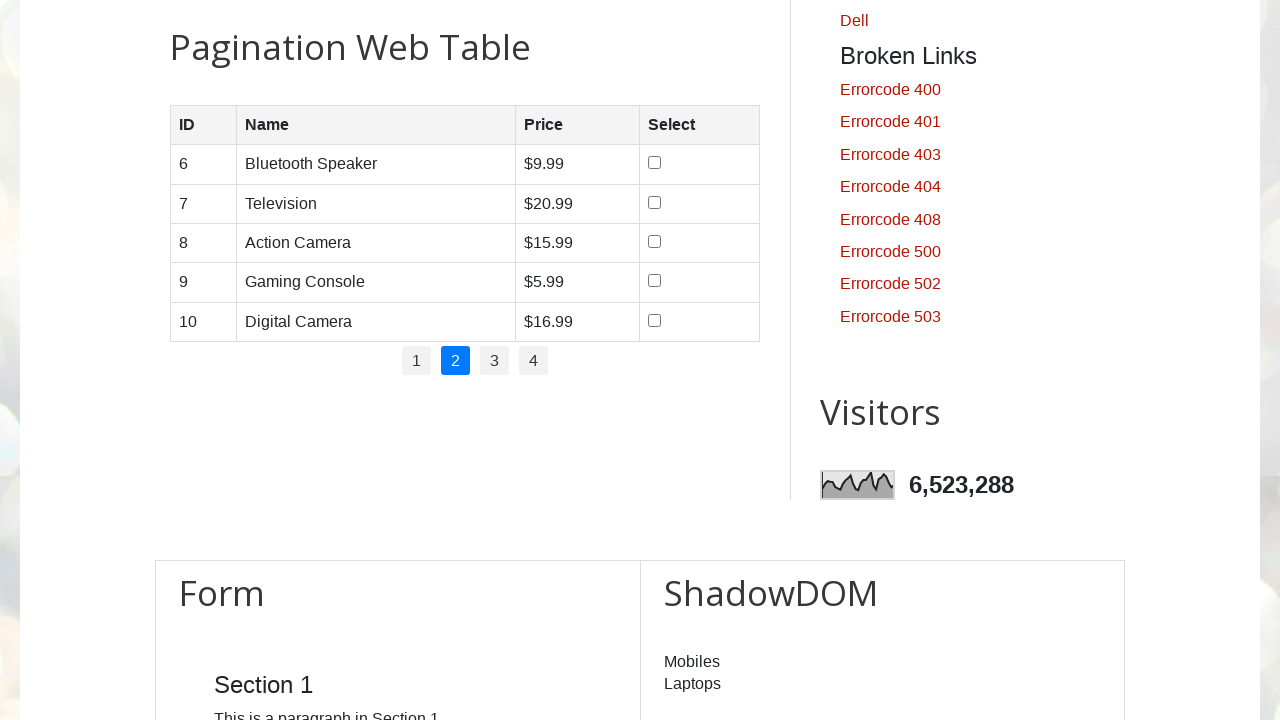

Clicked pagination link for page 3 at (494, 361) on #pagination li a >> nth=2
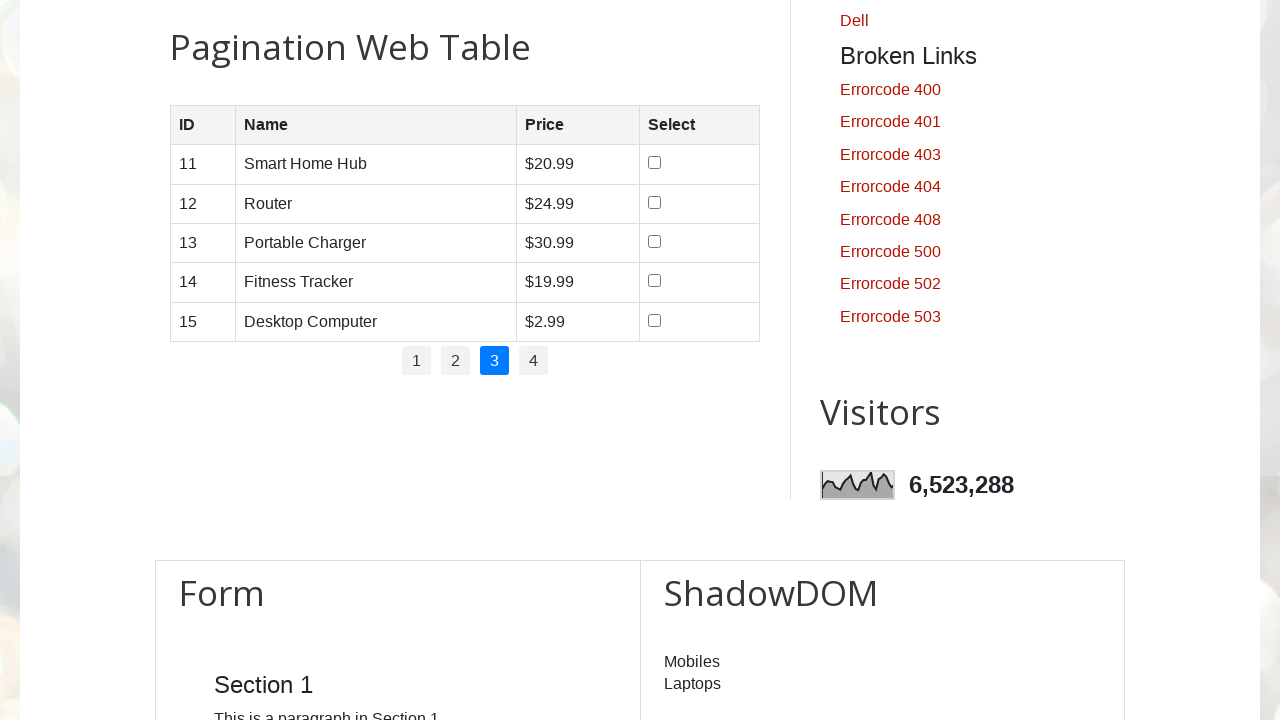

Waited for table content to update on page 3
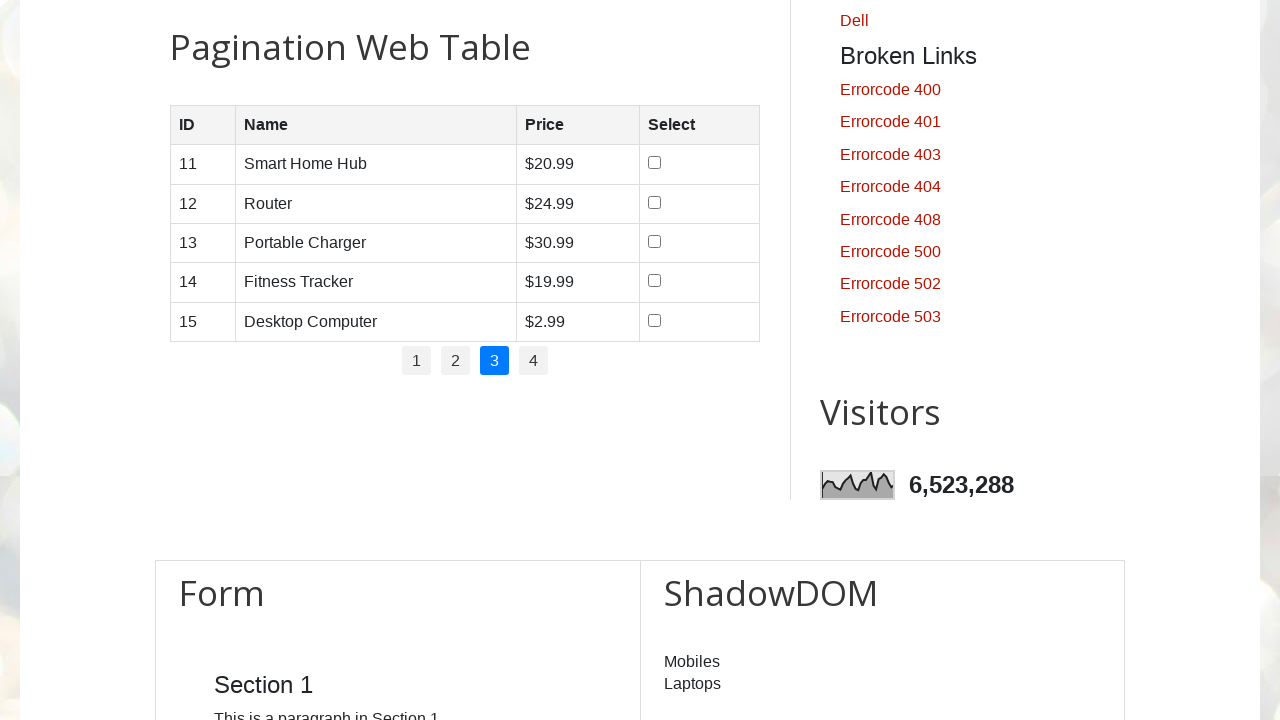

Clicked pagination link for page 4 at (534, 361) on #pagination li a >> nth=3
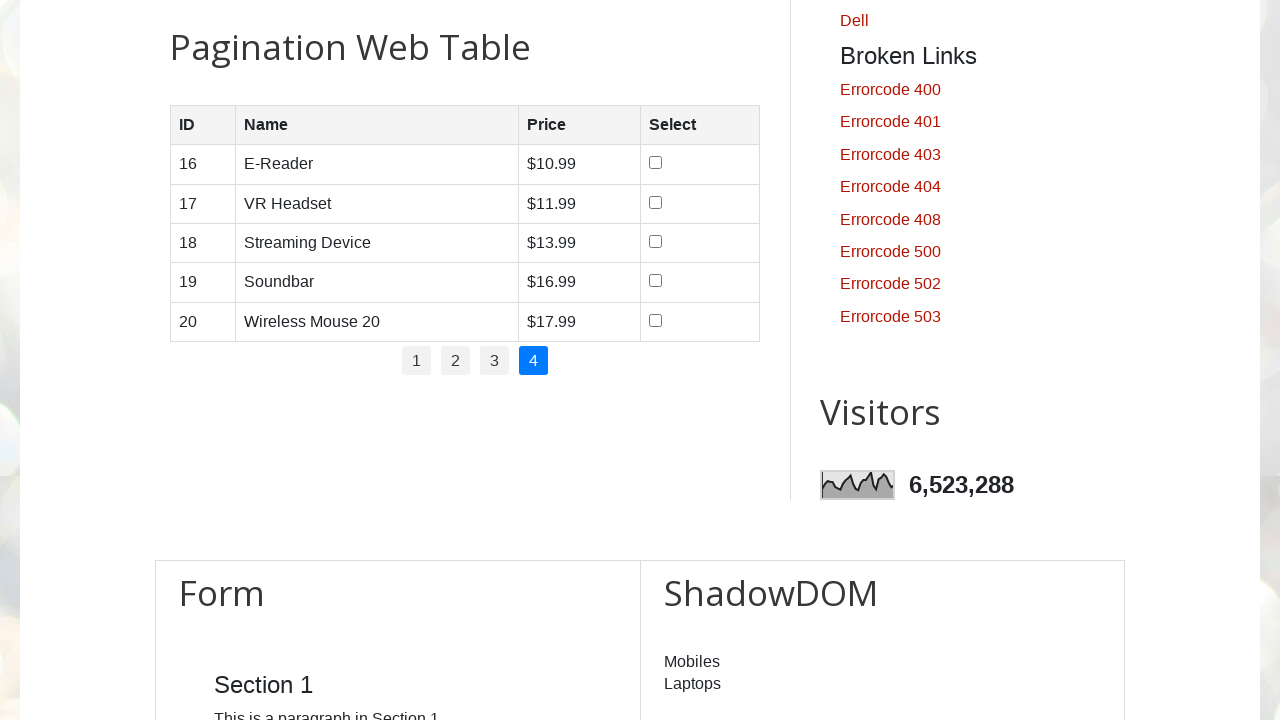

Waited for table content to update on page 4
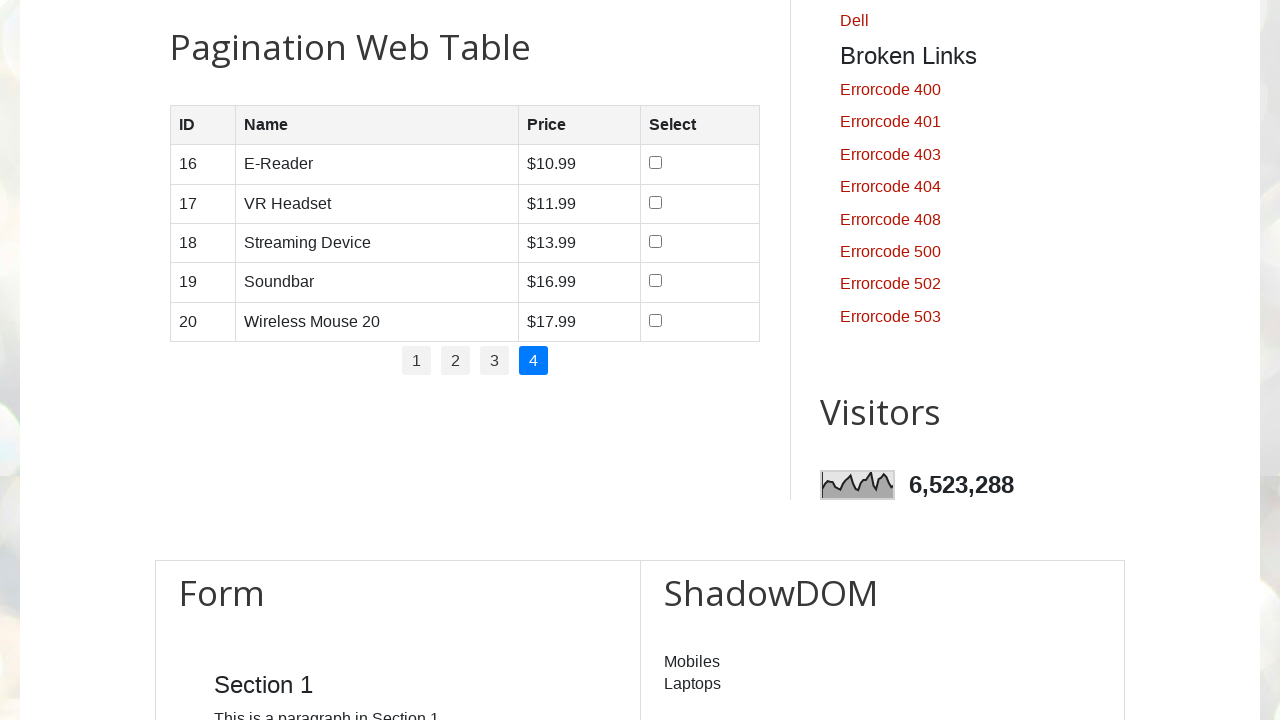

Verified final page table is fully loaded
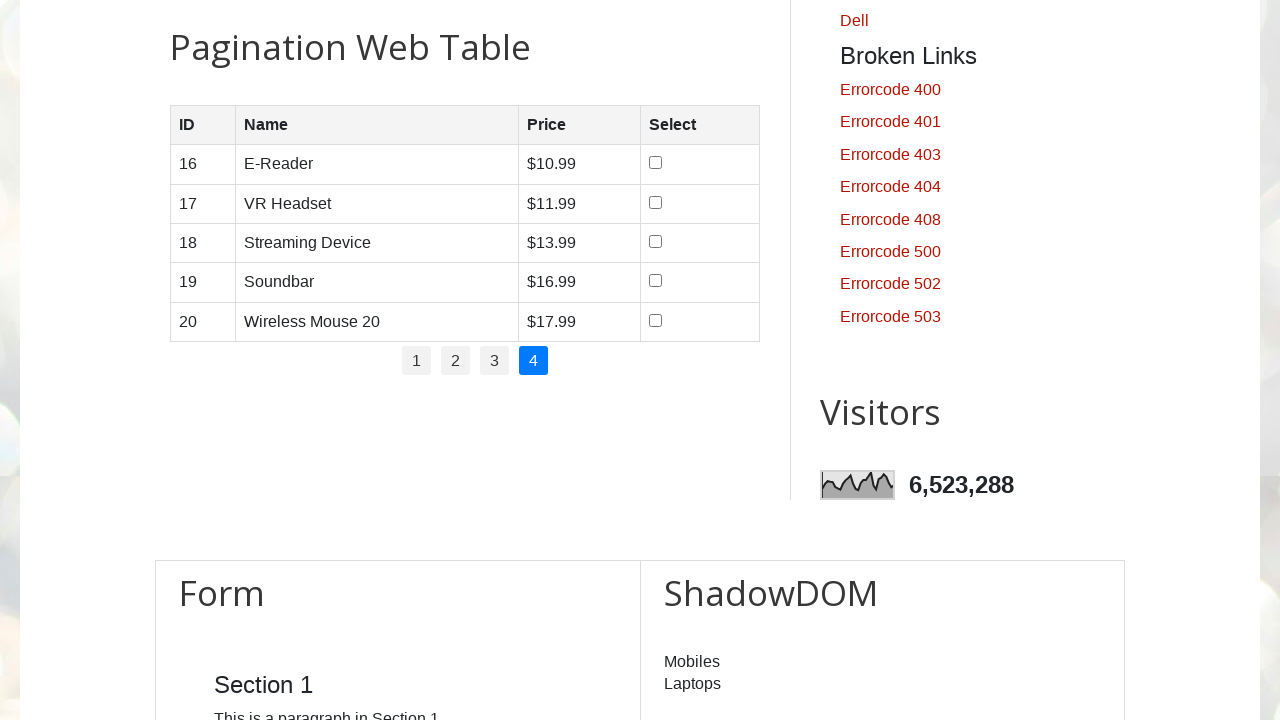

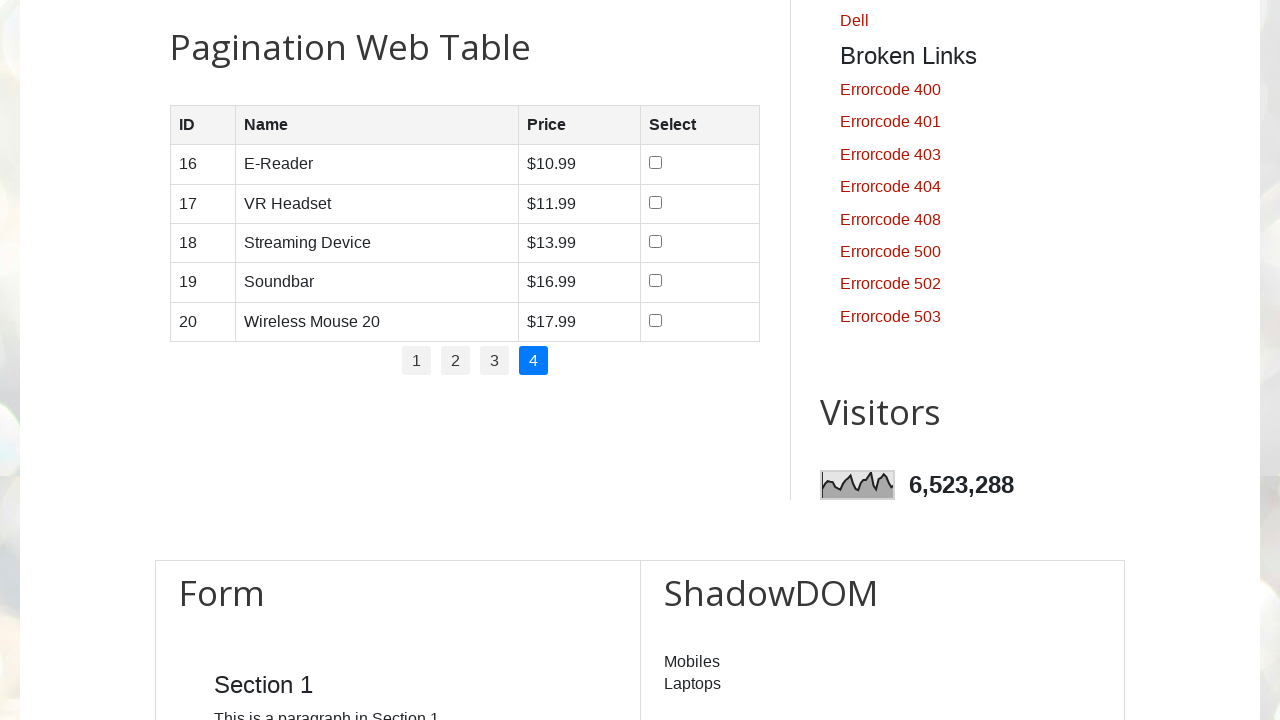